Tests keyboard interactions on form fields by entering text with various key combinations including backspace, select all, and shift modifiers

Starting URL: https://www.mycontactform.com/

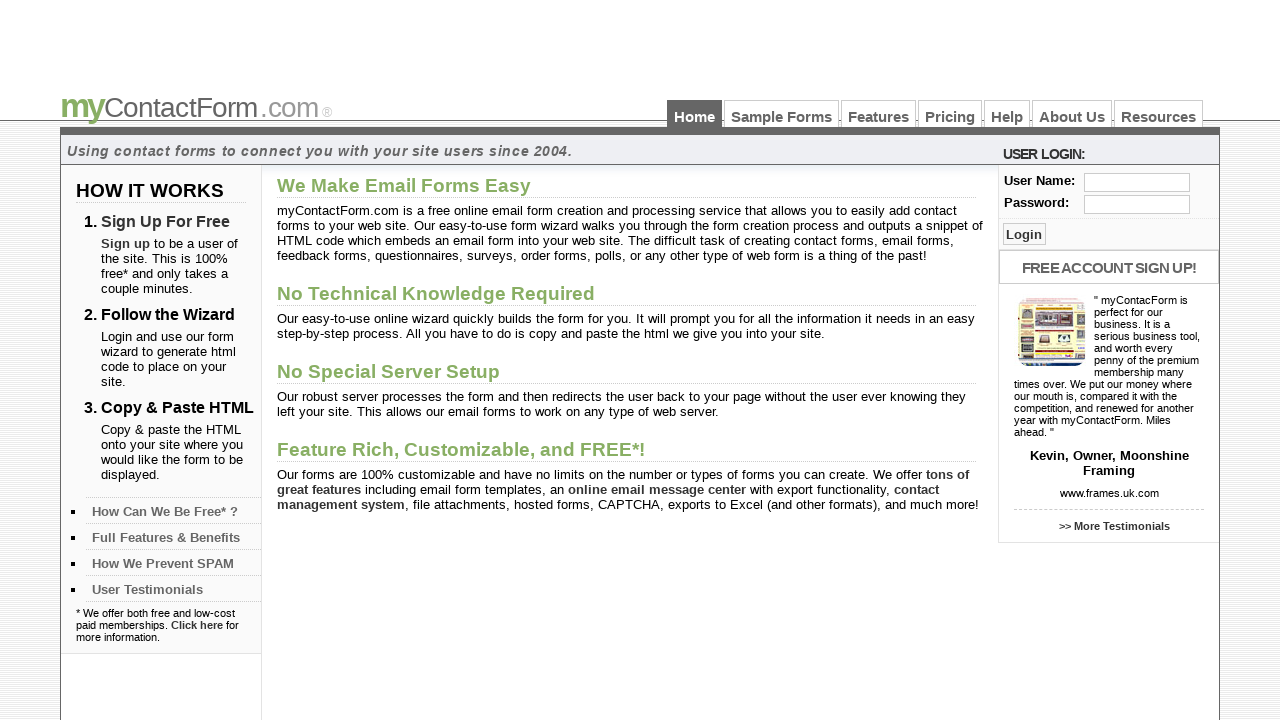

Filled username field with 'Naresh' on #user
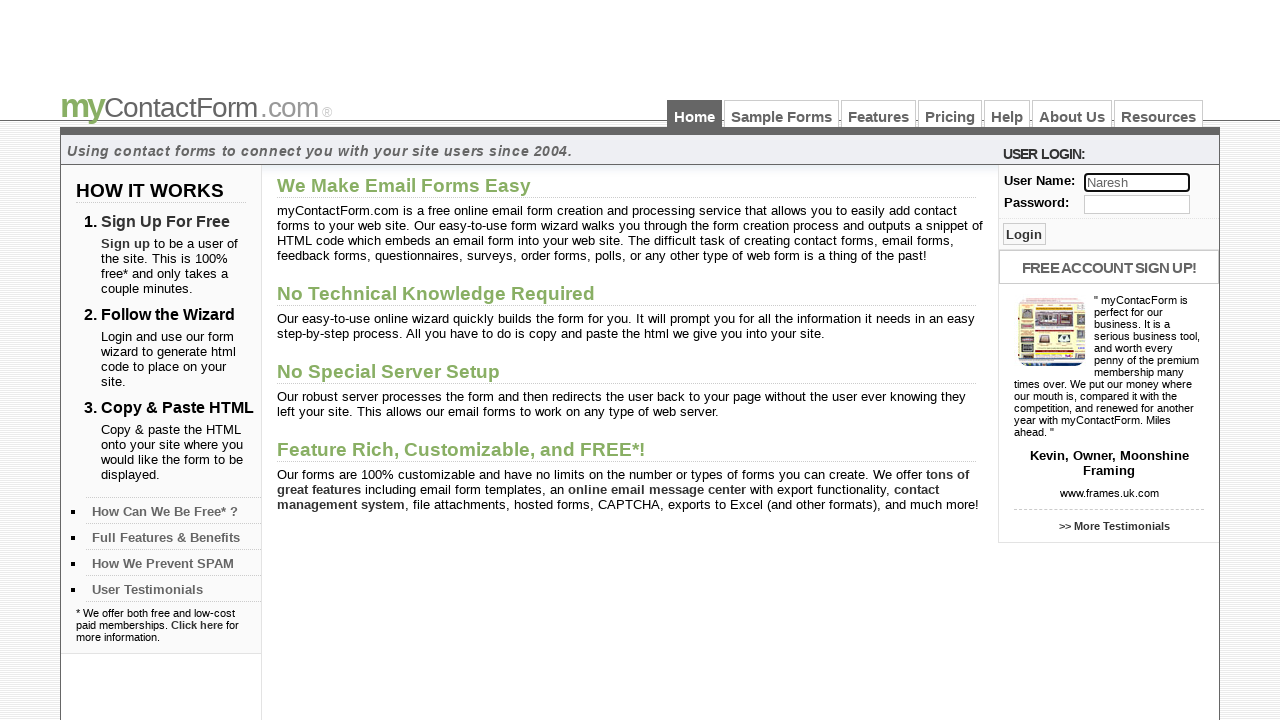

Pressed Backspace to delete last character from username on #user
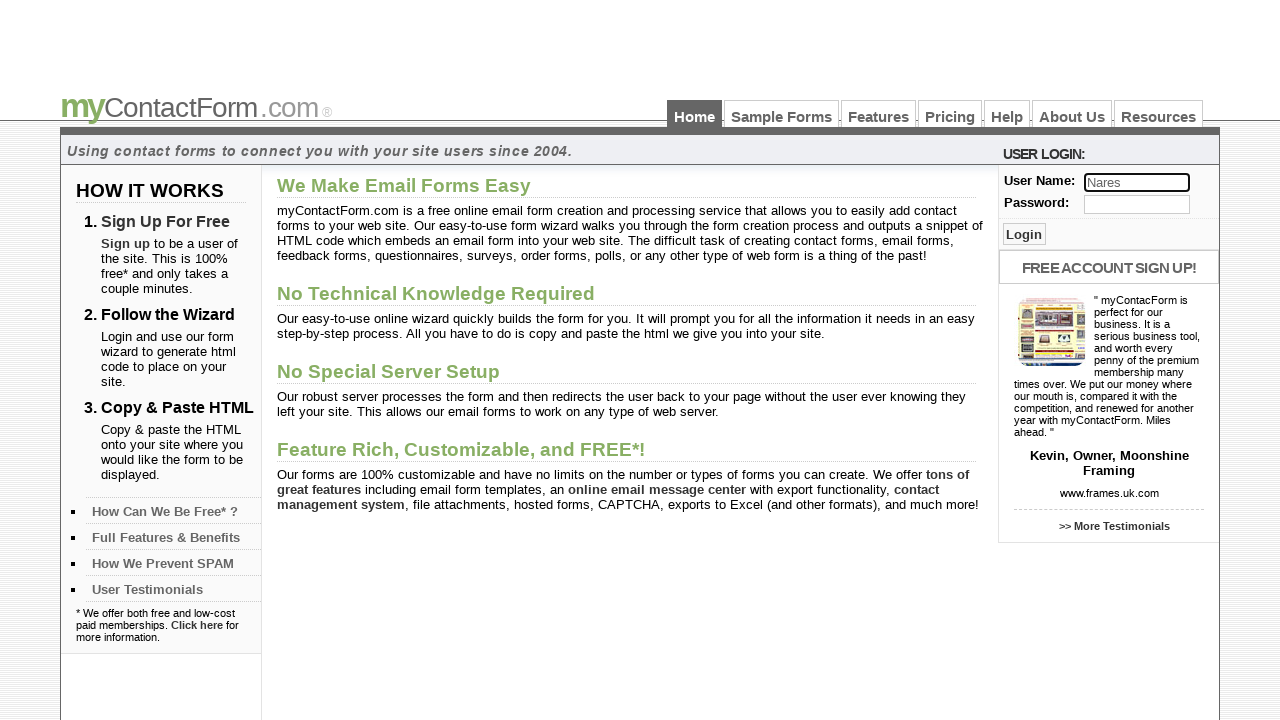

Filled password field with 'Secure*123' on #pass
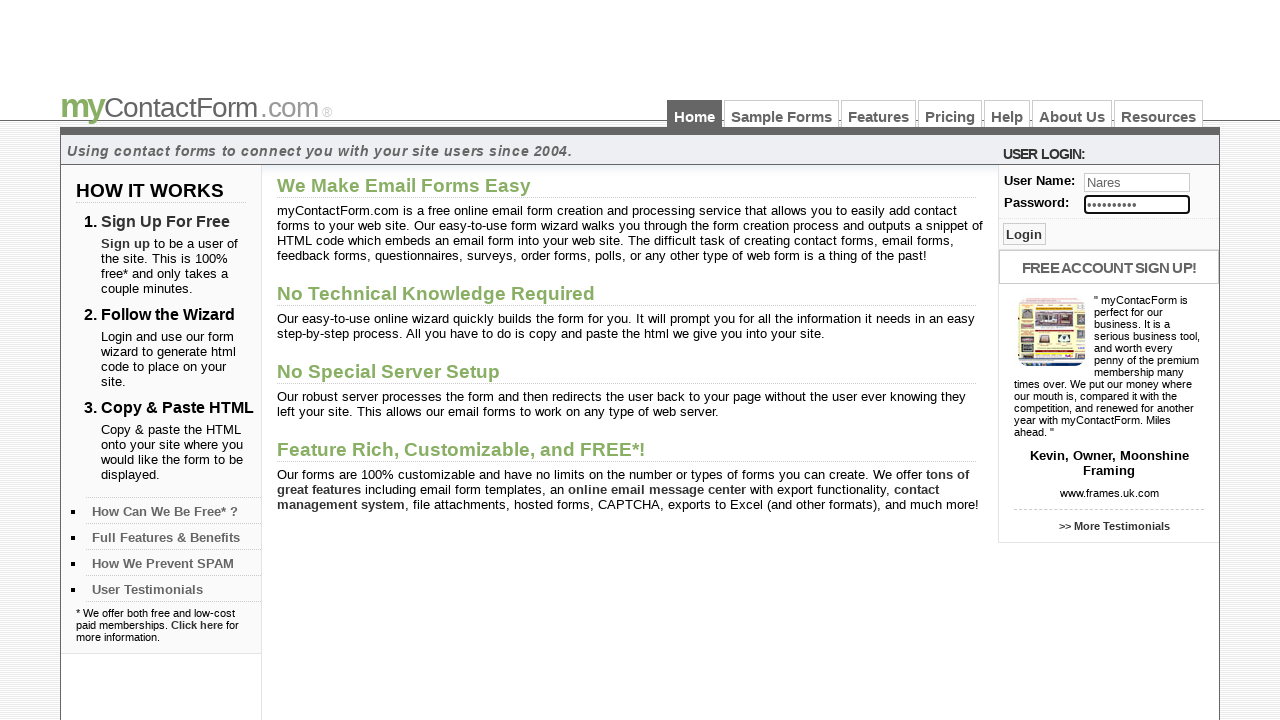

Pressed Control+A to select all text in password field on #pass
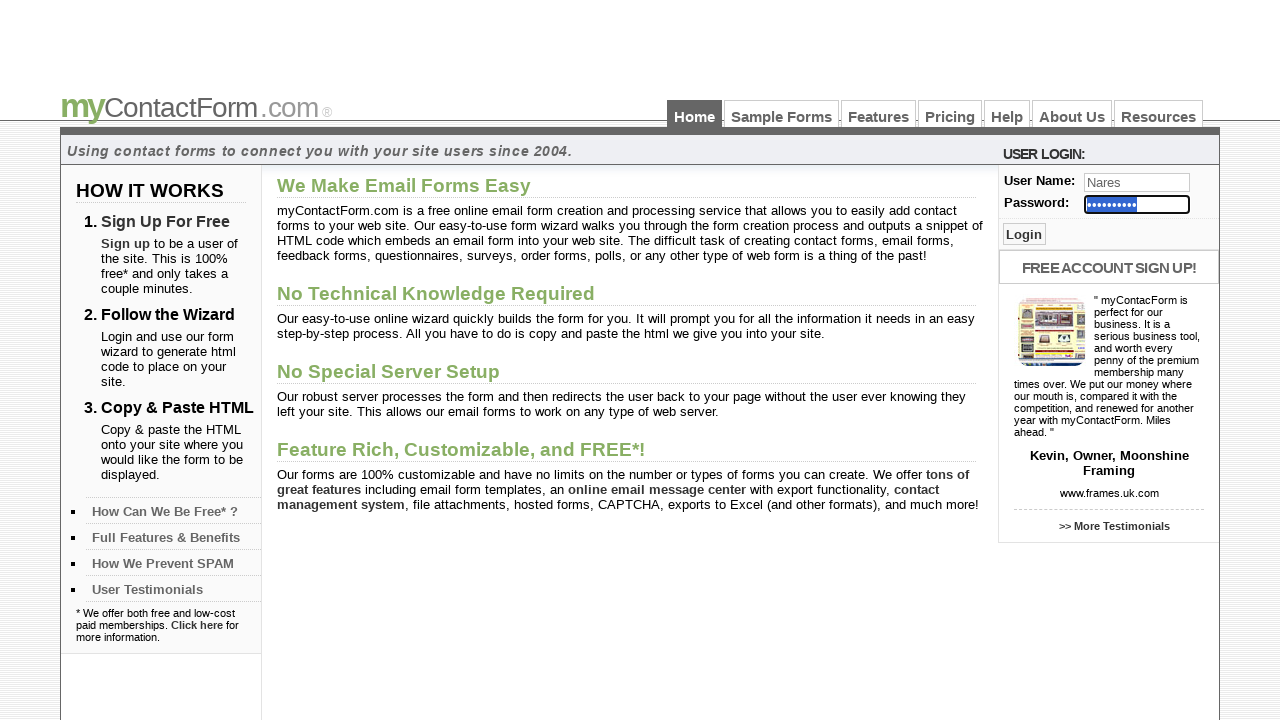

Cleared username field on #user
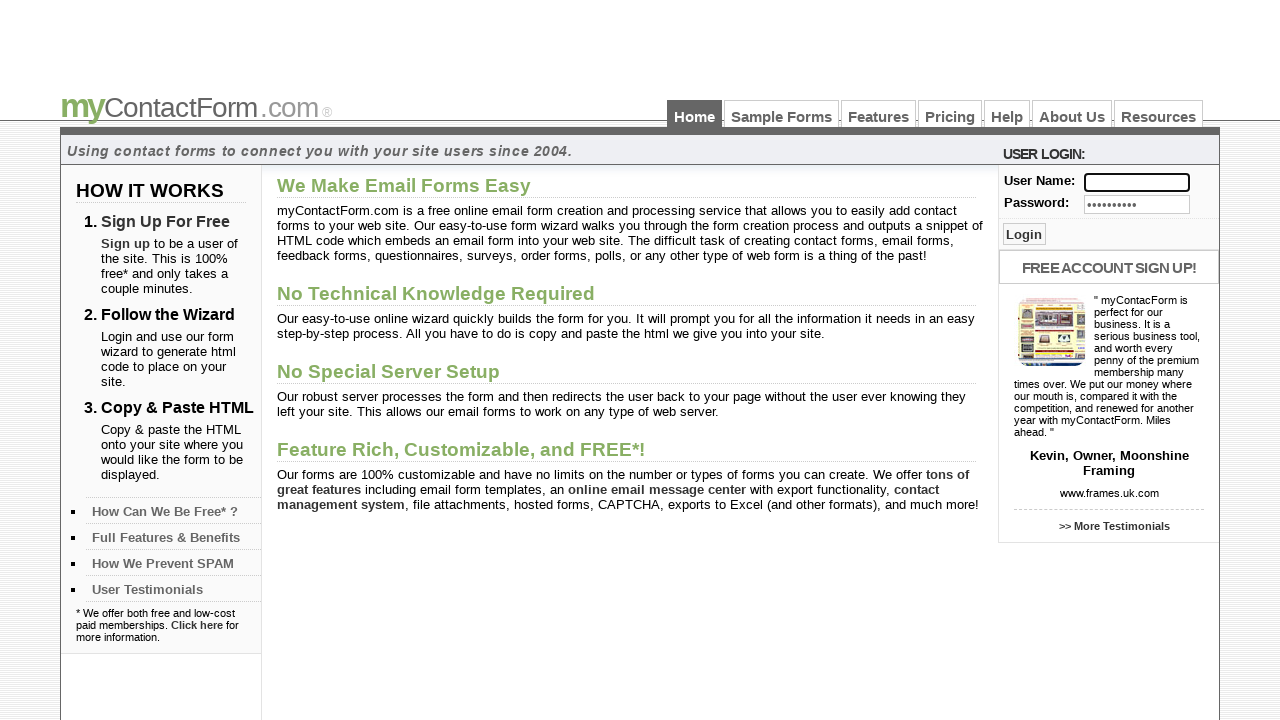

Filled username field with 'Gunjan' on #user
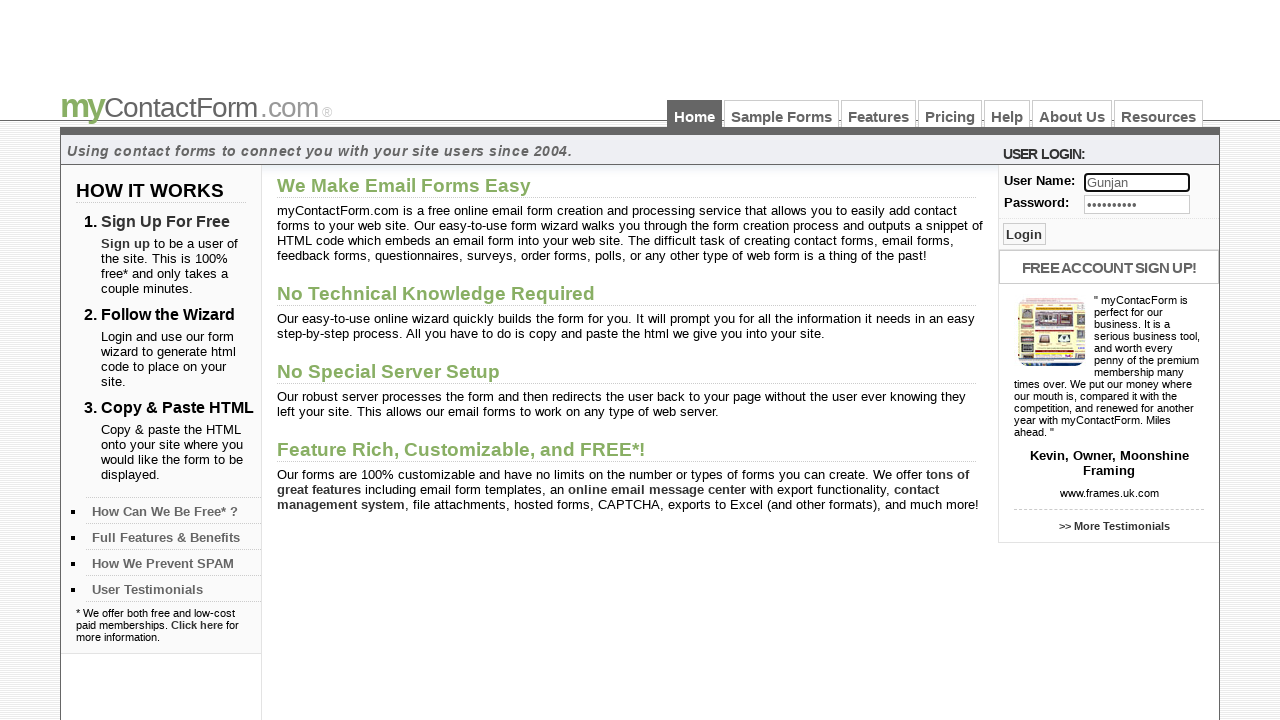

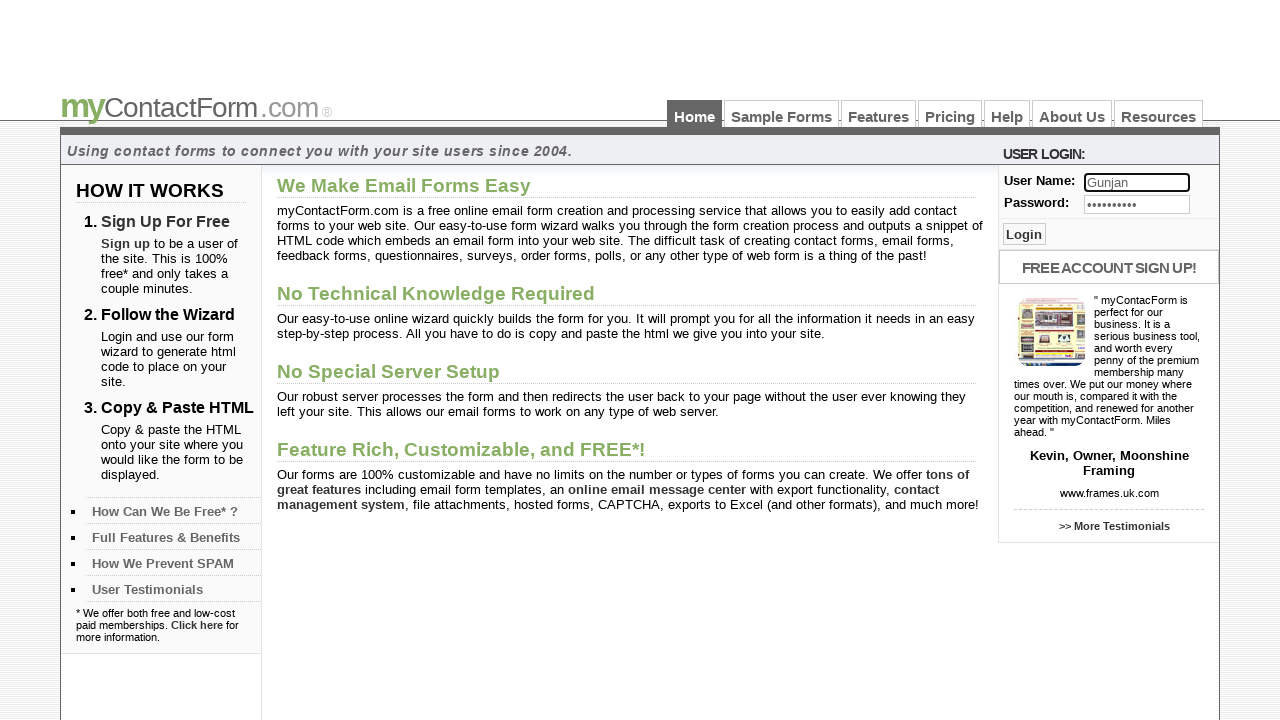